Tests dropdown selection functionality by selecting options using different methods - by index, visible text, and value

Starting URL: https://rahulshettyacademy.com/dropdownsPractise/

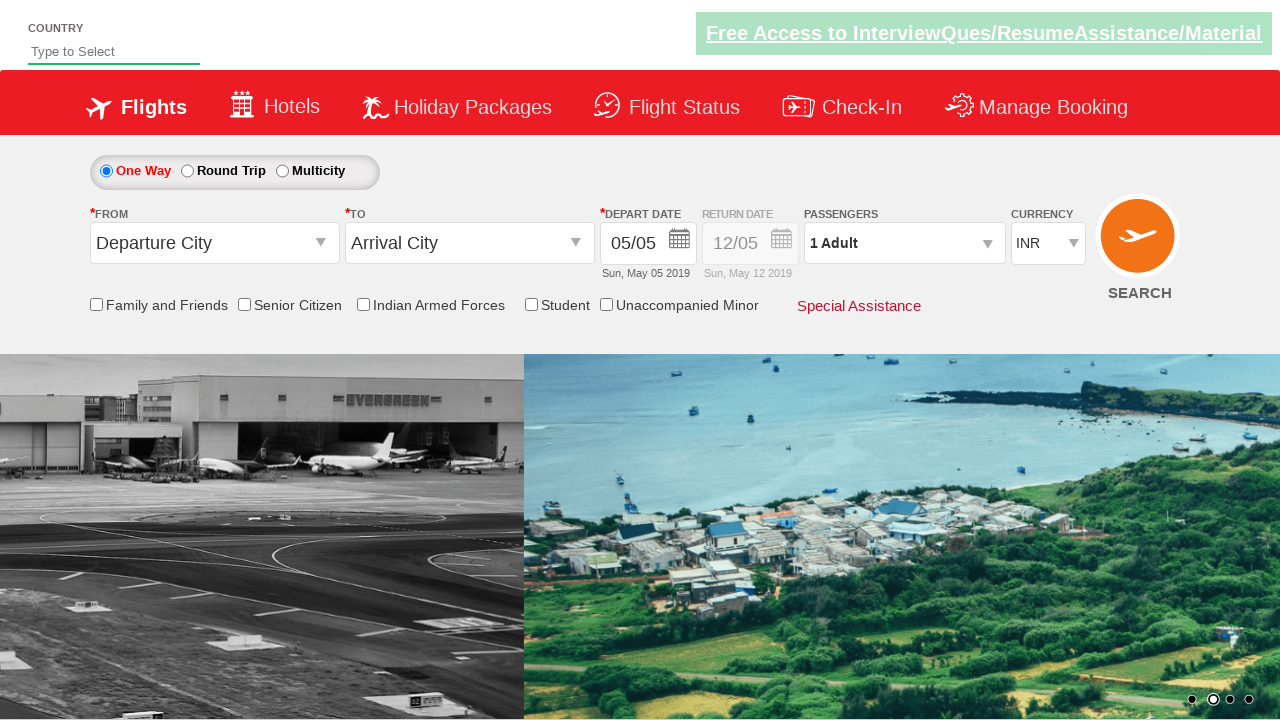

Located dropdown element for currency selection
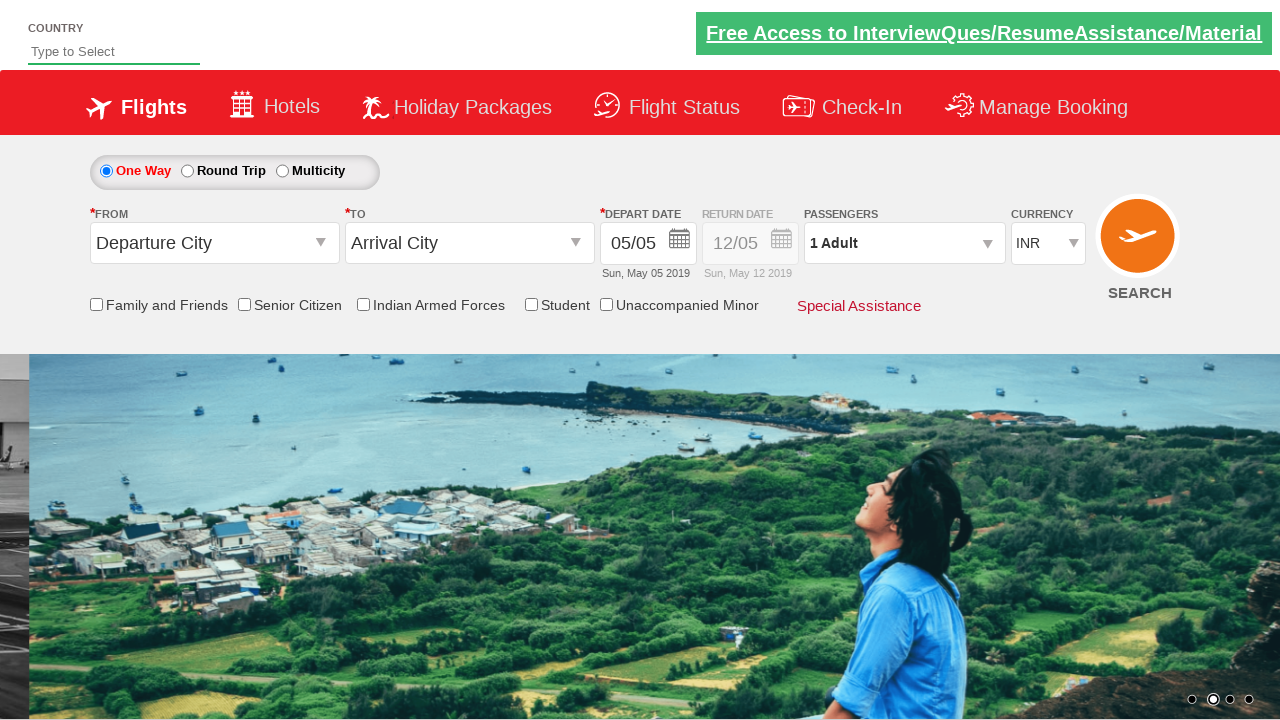

Selected dropdown option by index 3 (4th option) on #ctl00_mainContent_DropDownListCurrency
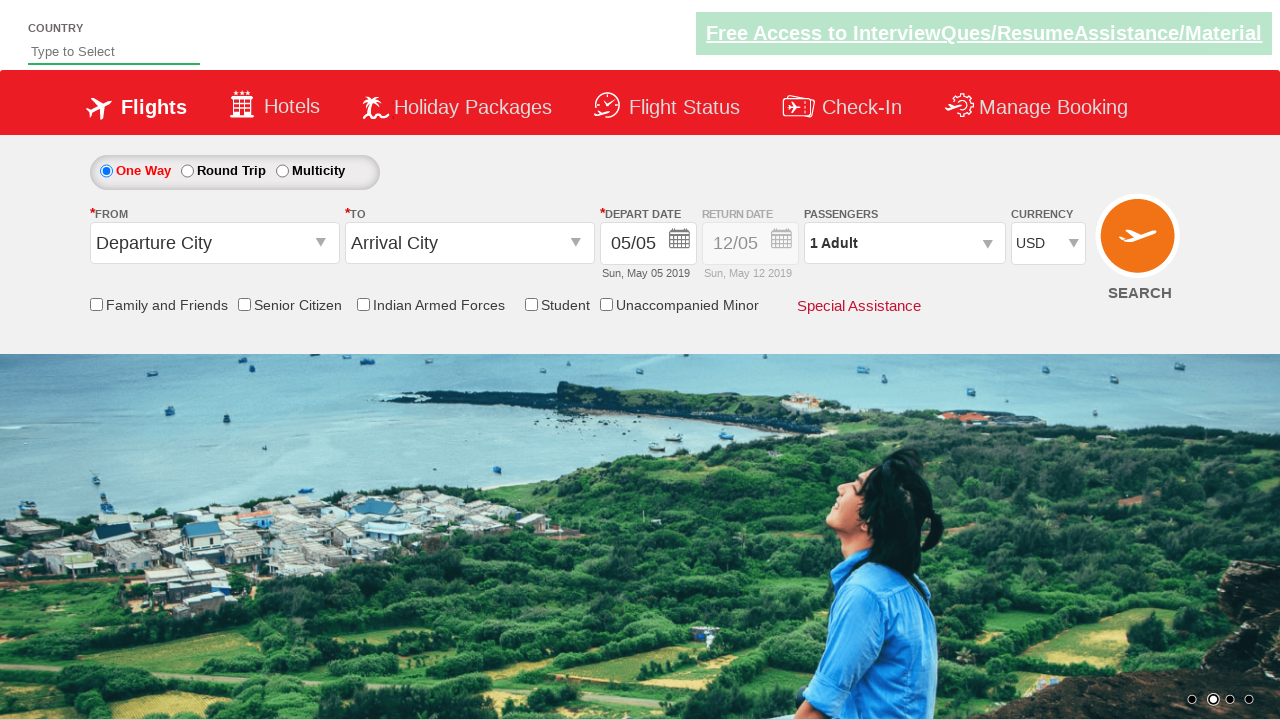

Selected dropdown option by visible text 'AED' on #ctl00_mainContent_DropDownListCurrency
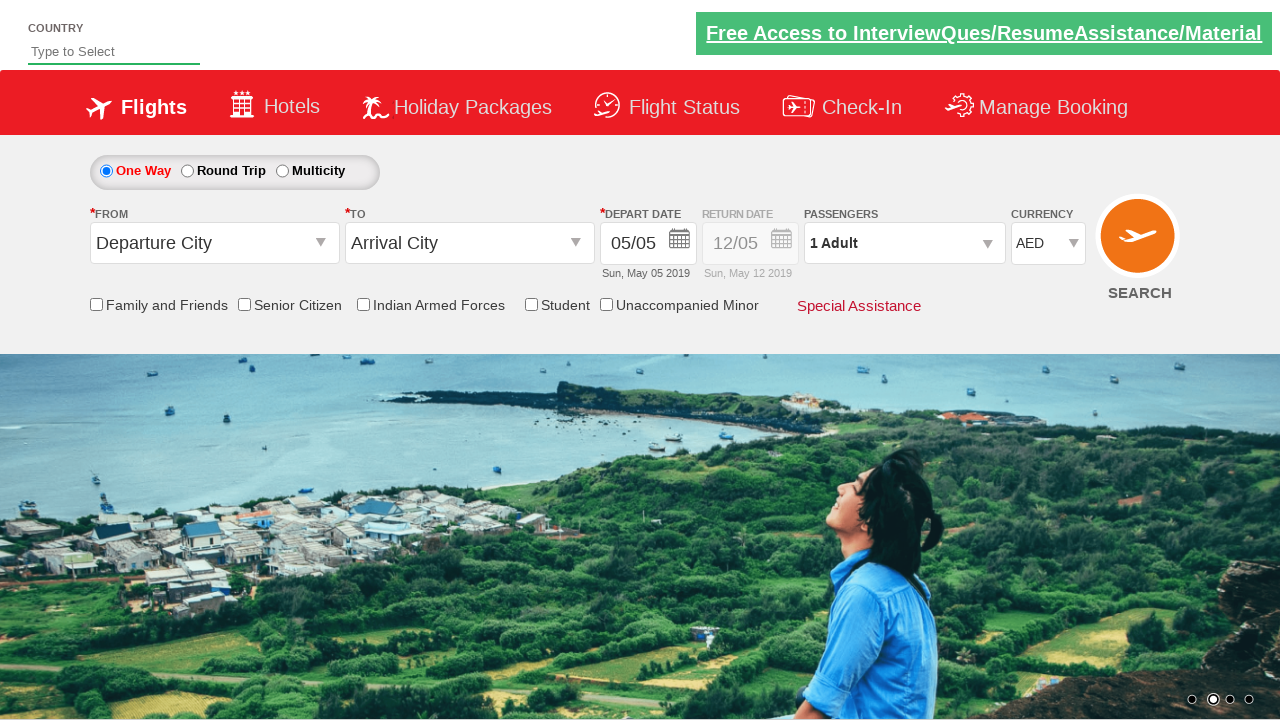

Selected dropdown option by value 'INR' on #ctl00_mainContent_DropDownListCurrency
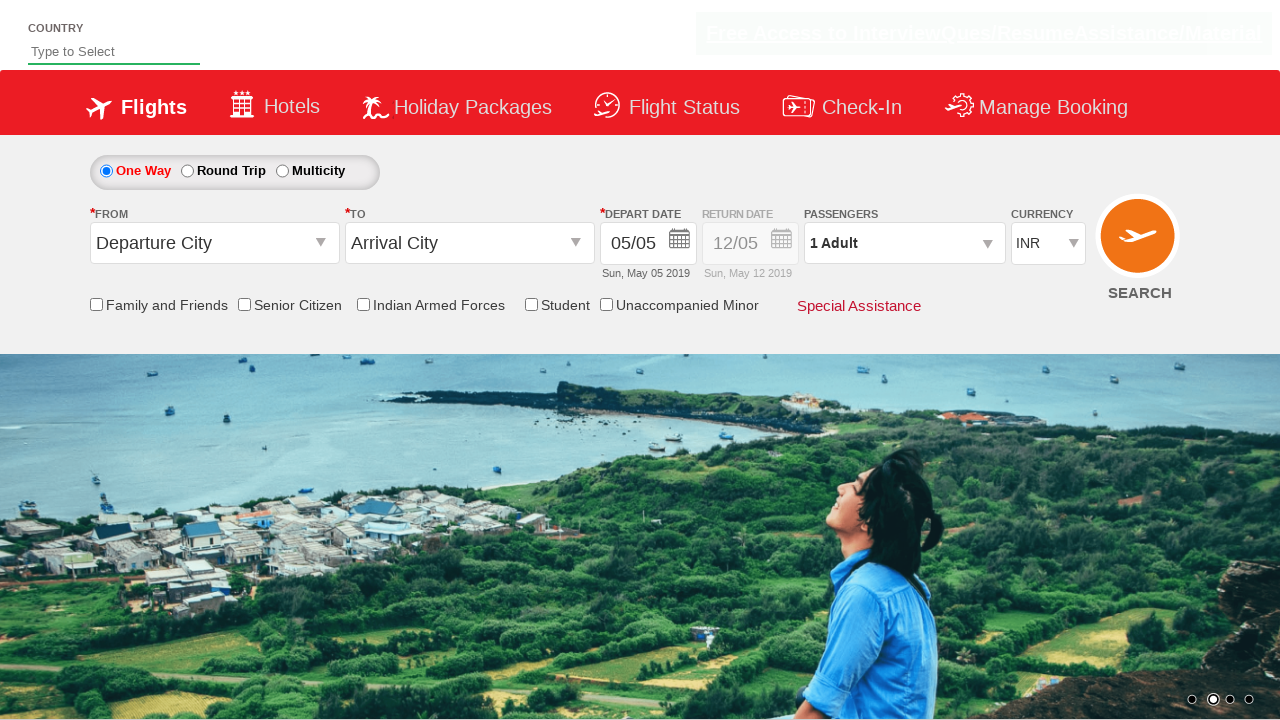

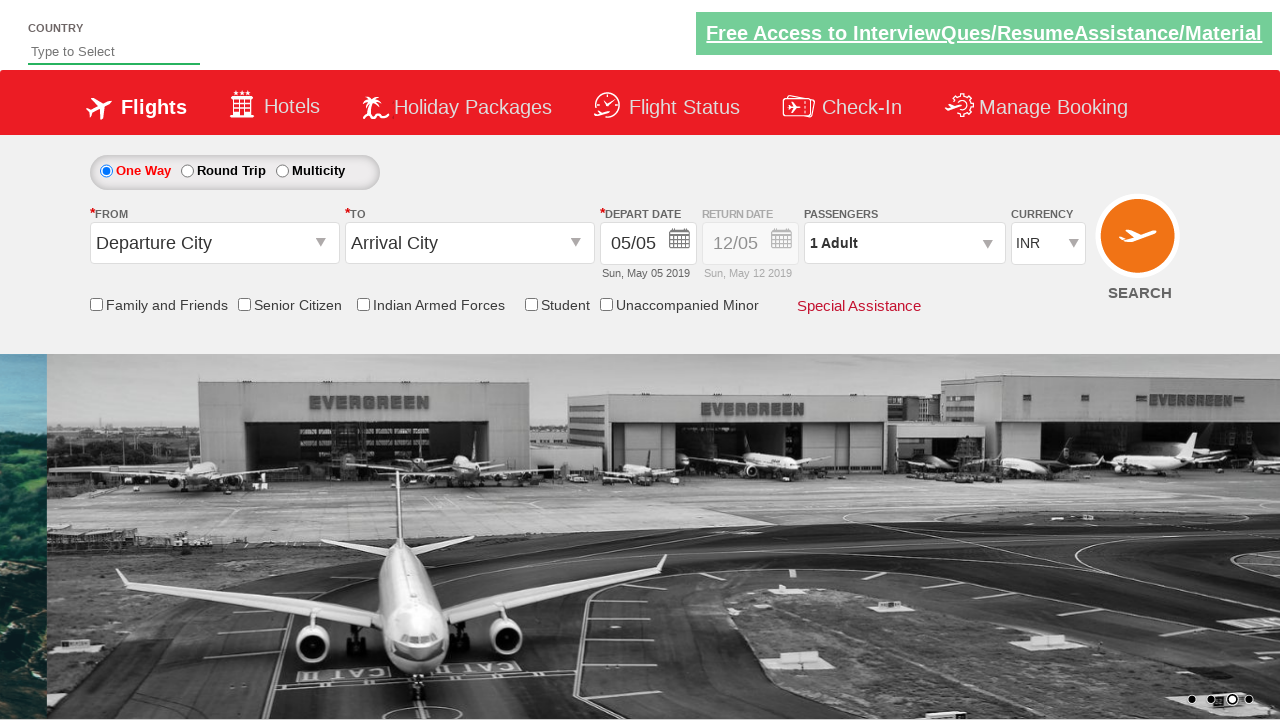